Verifies that the website logo is displayed on the homepage

Starting URL: https://janasya.com/

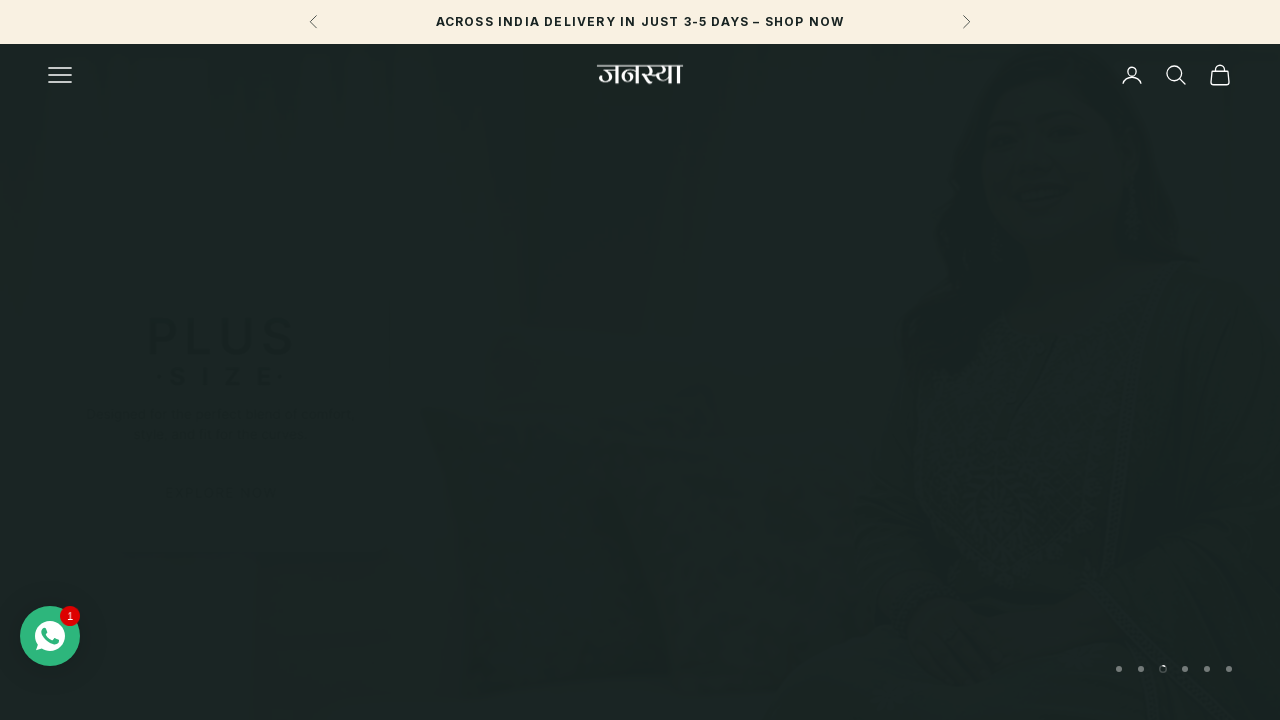

Navigated to https://janasya.com/
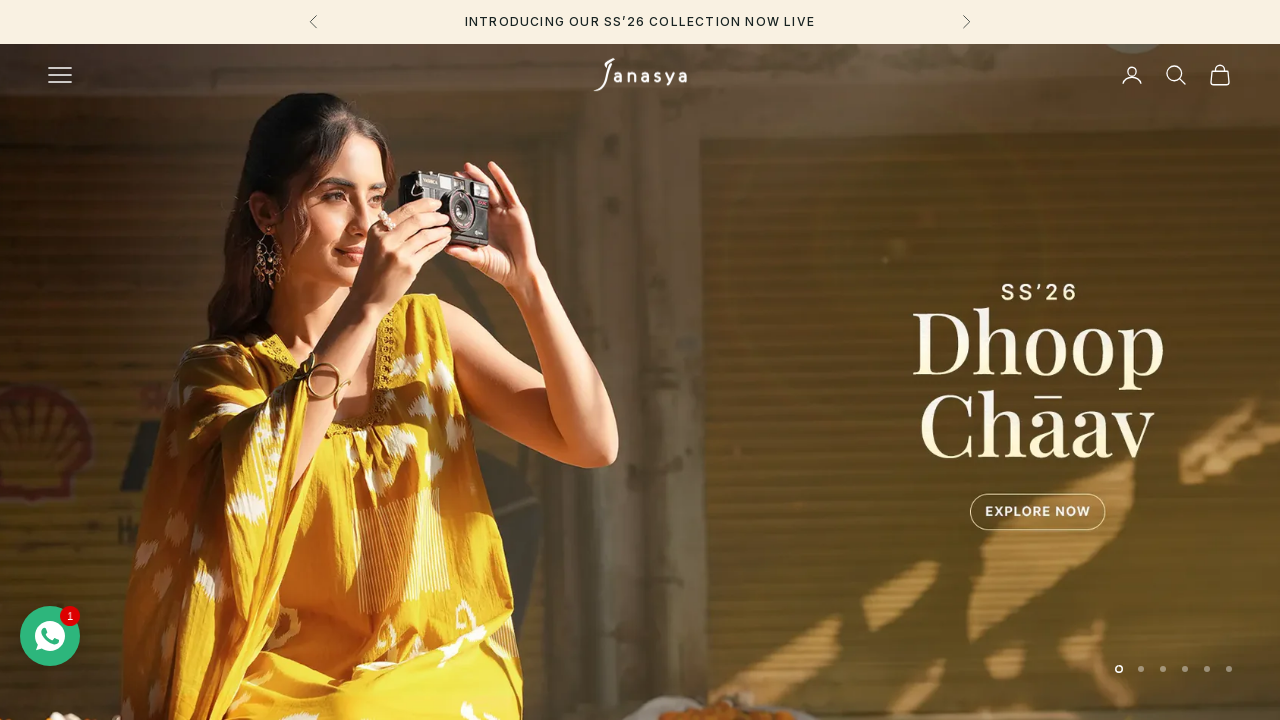

Located logo element on homepage
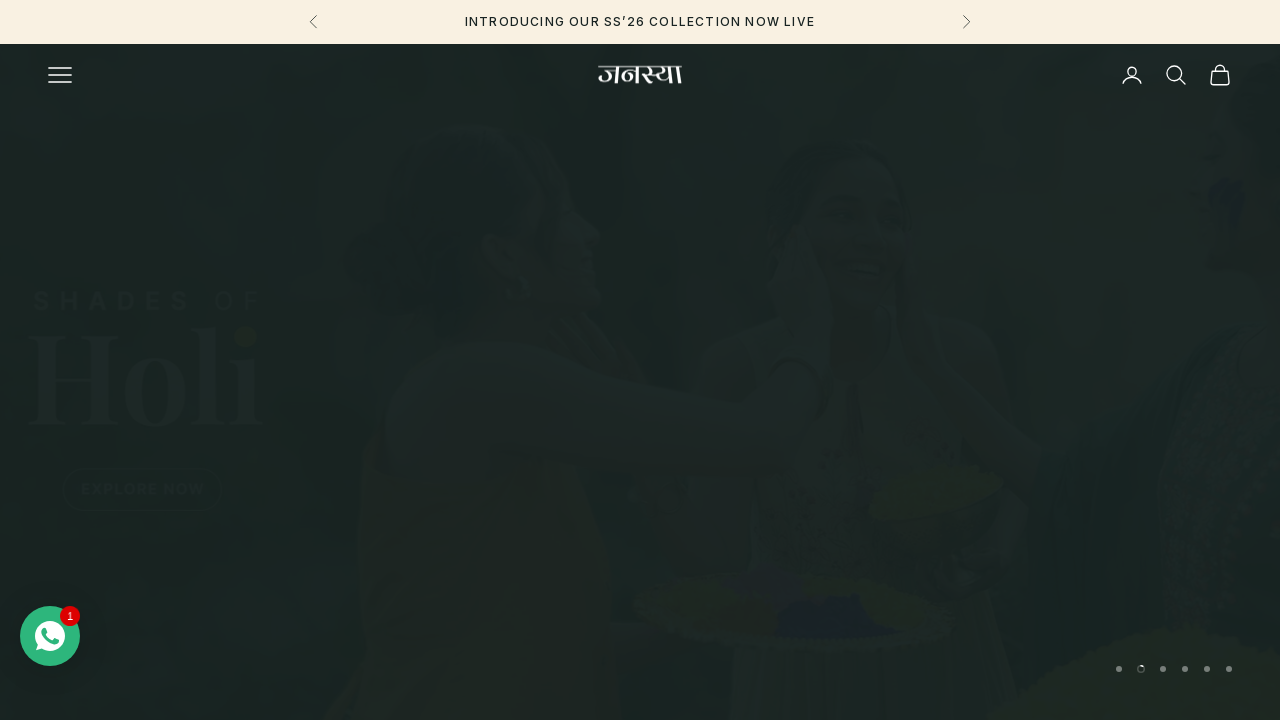

Logo is not displayed on the homepage
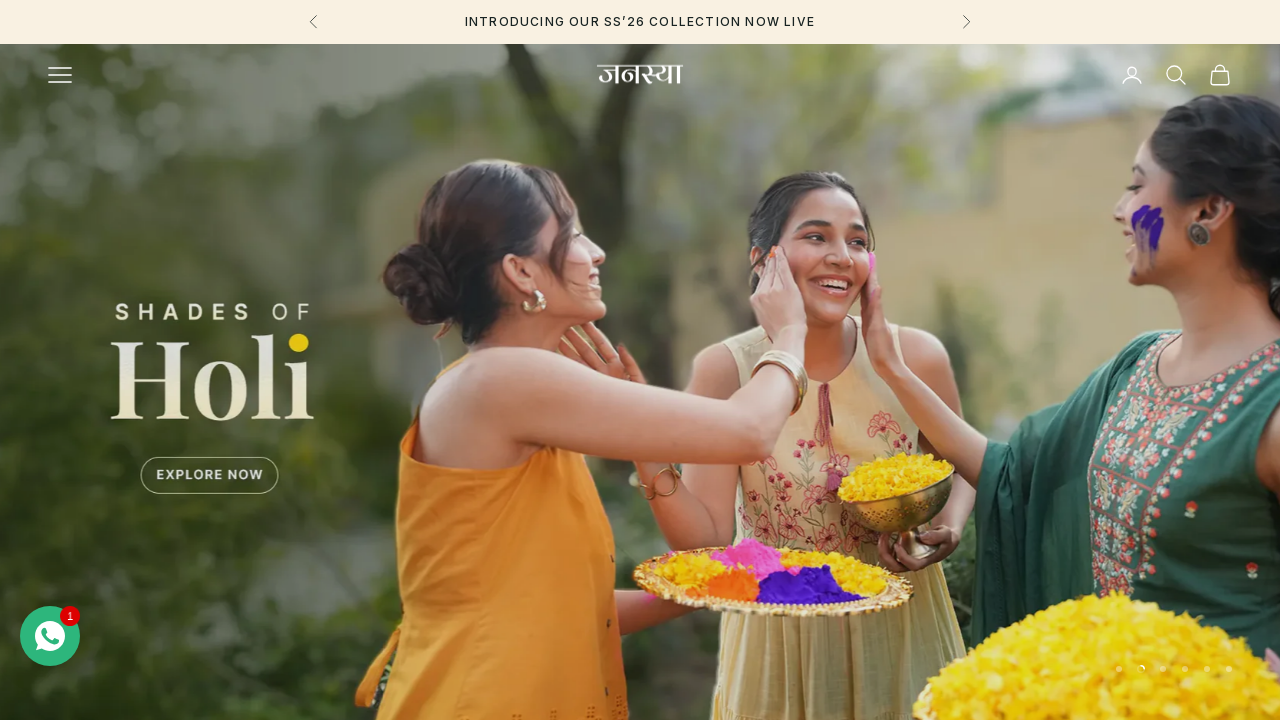

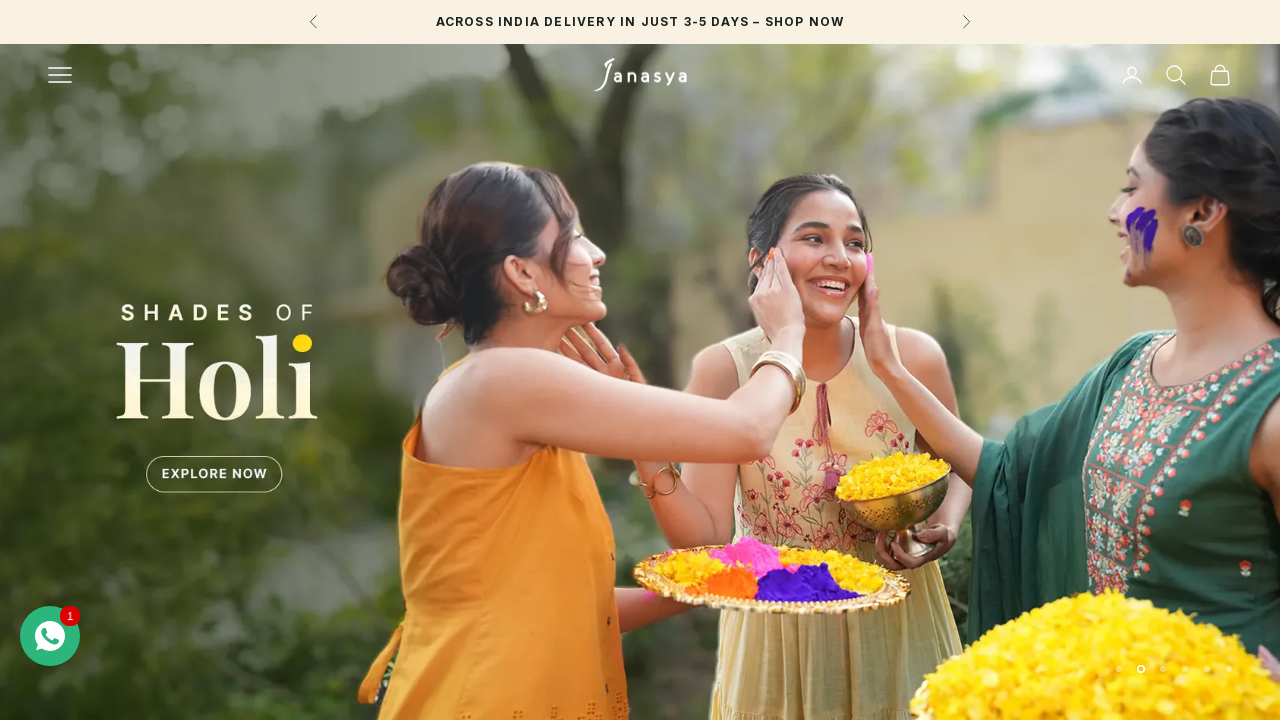